Tests alert handling functionality by triggering different types of alerts and interacting with them (accepting and dismissing)

Starting URL: https://rahulshettyacademy.com/AutomationPractice/

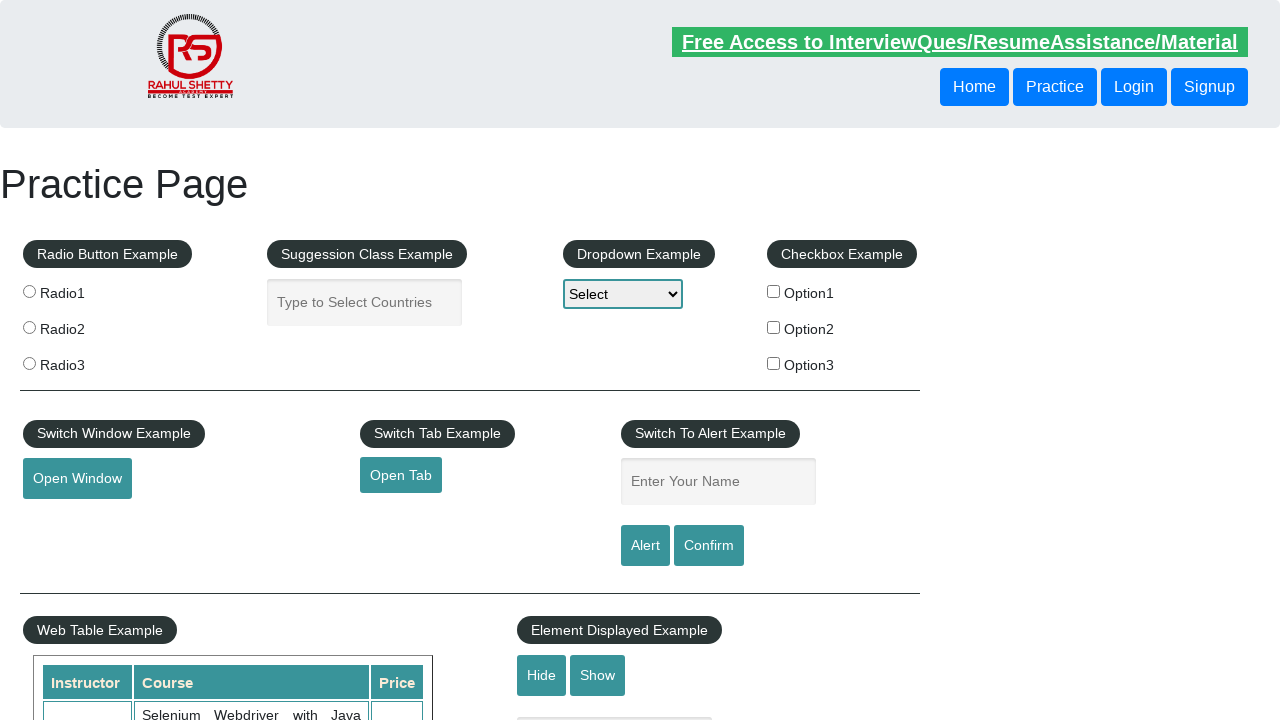

Filled name input field with 'Sonali' on input#name
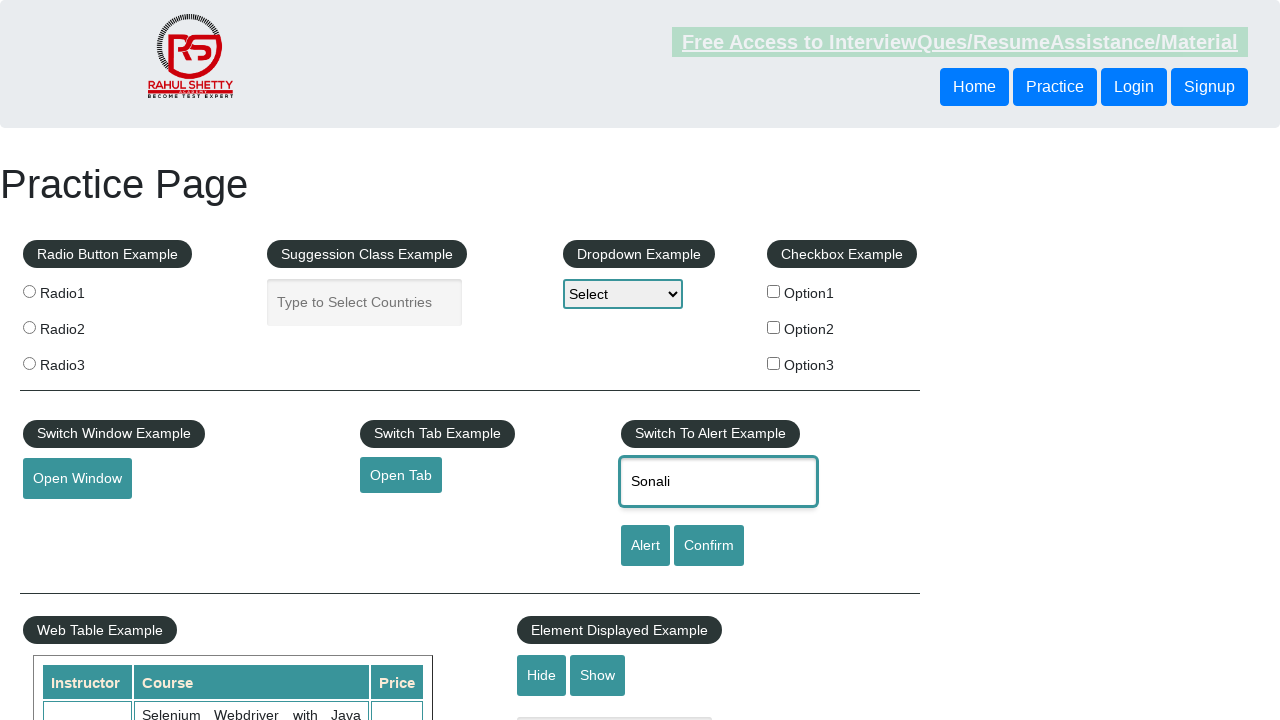

Clicked alert button to trigger first alert at (645, 546) on input#alertbtn
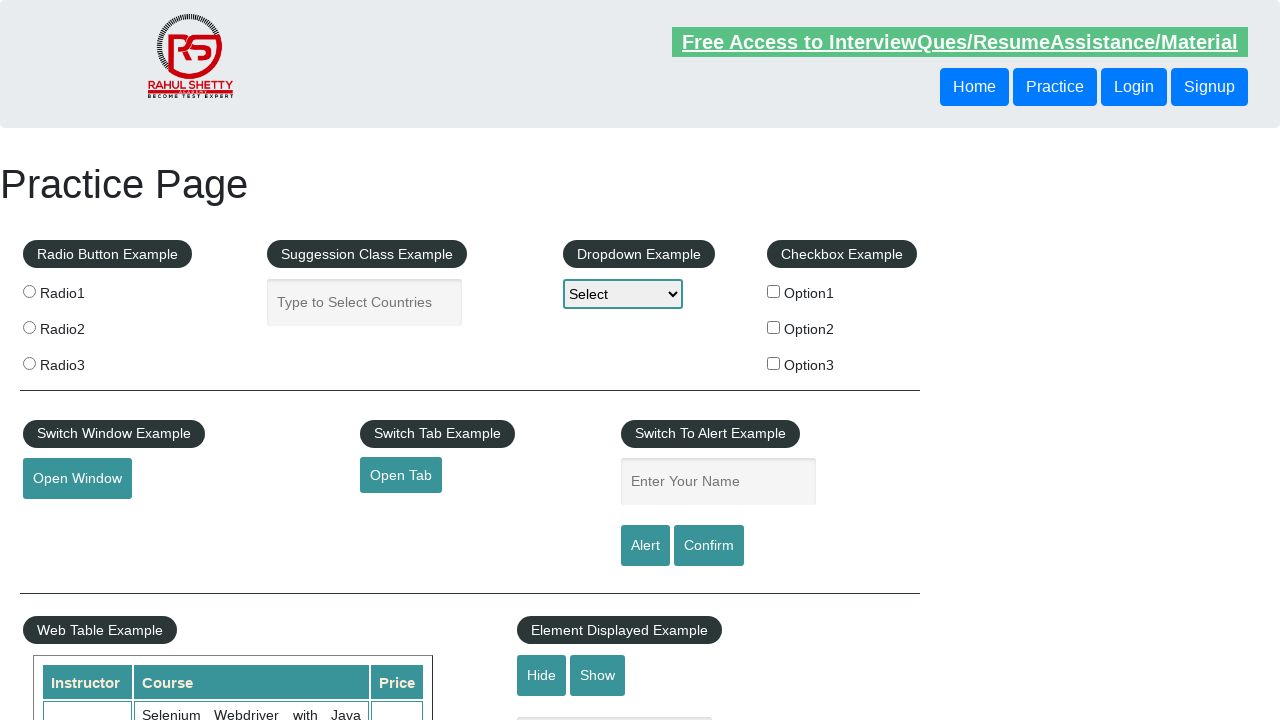

Set up dialog handler to accept alerts
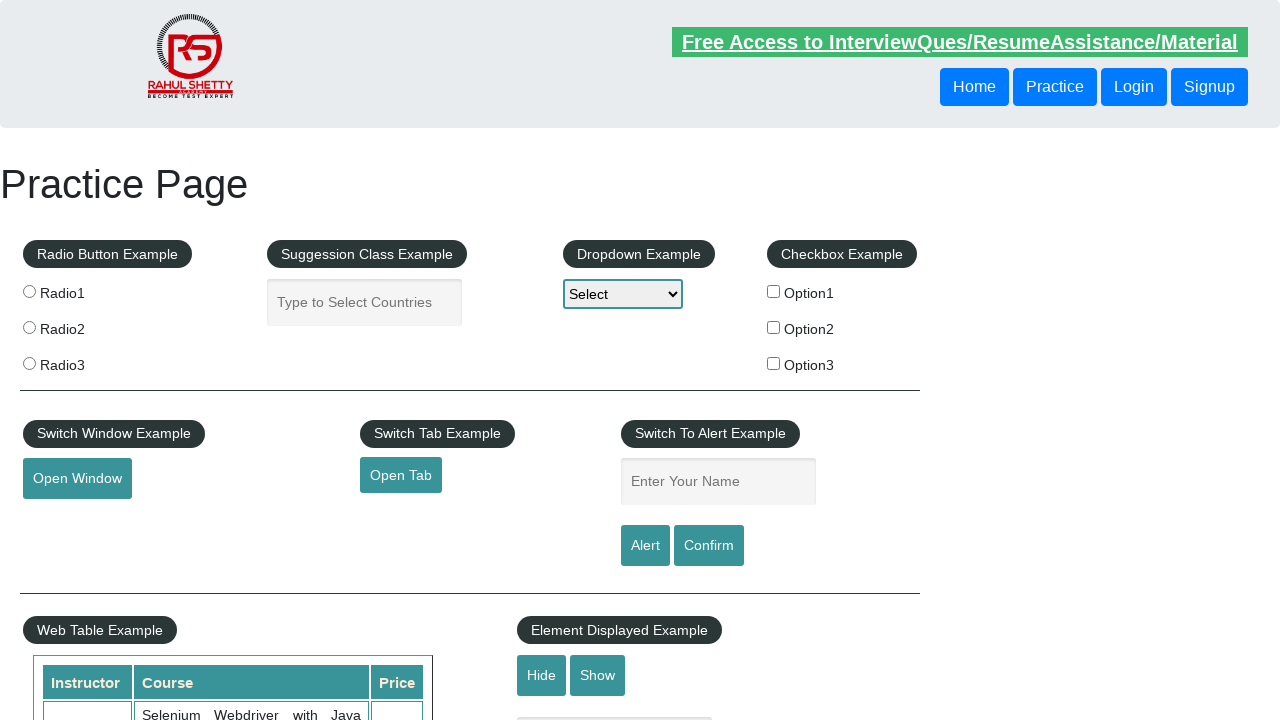

Clicked confirm button to trigger confirmation alert at (709, 546) on input#confirmbtn
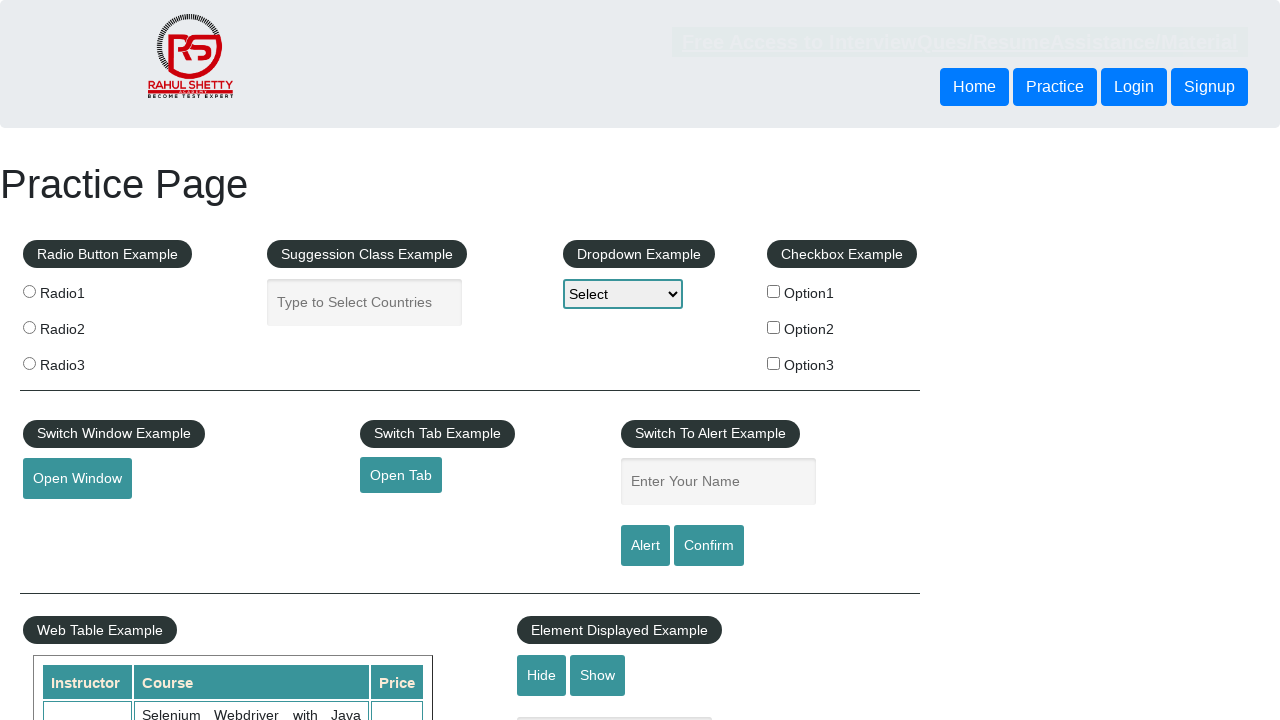

Set up dialog handler to dismiss confirmation alerts
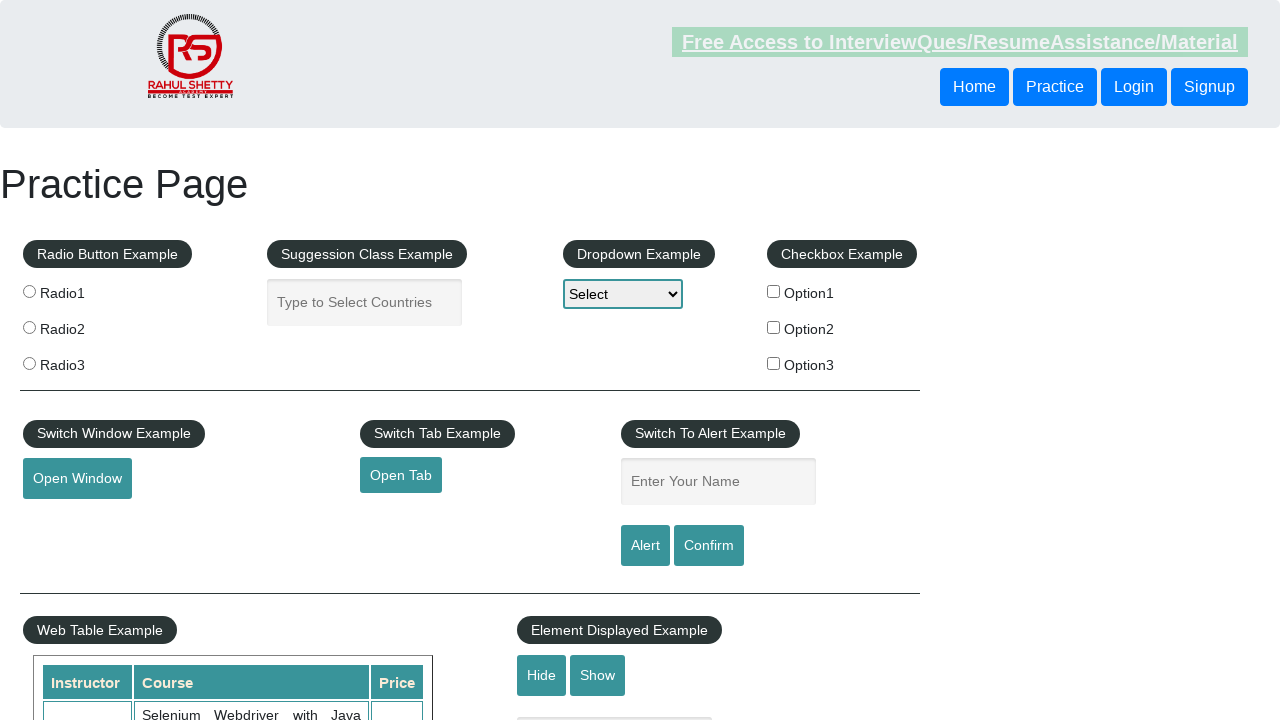

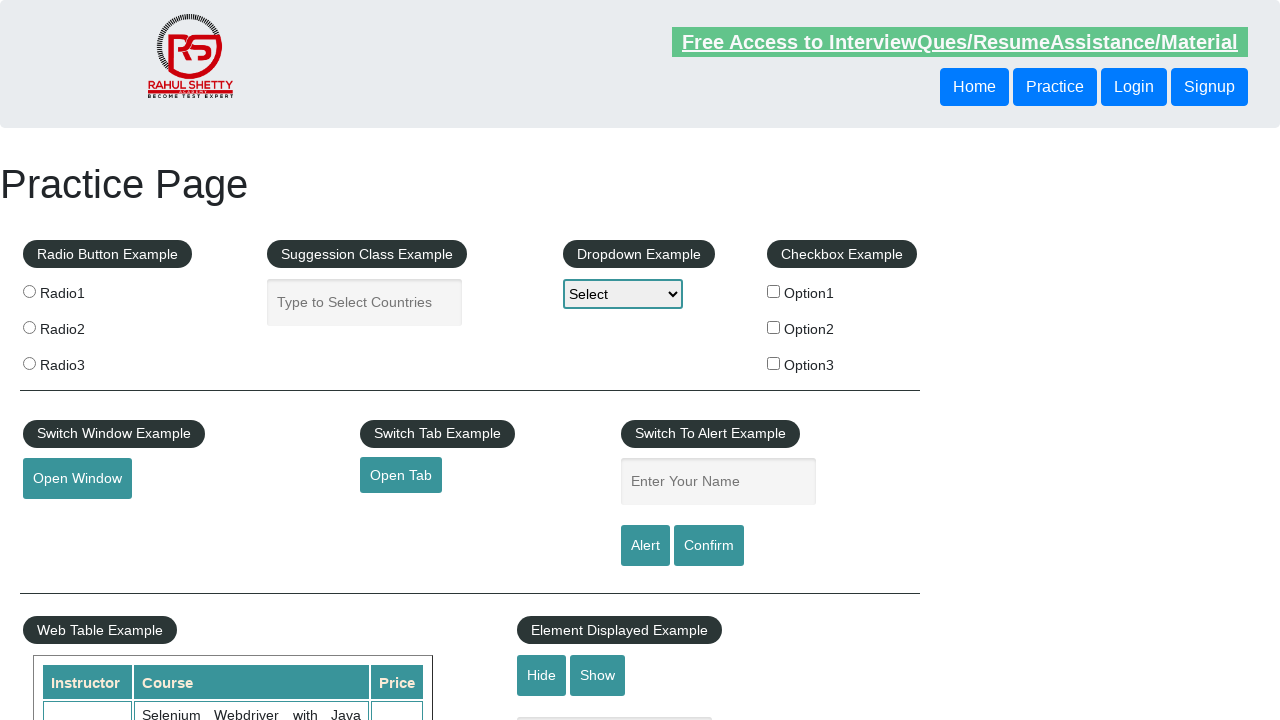